Tests nested frame navigation by clicking on the Nested Frames link, switching through frame hierarchy, and verifying content can be accessed within nested frames.

Starting URL: https://the-internet.herokuapp.com

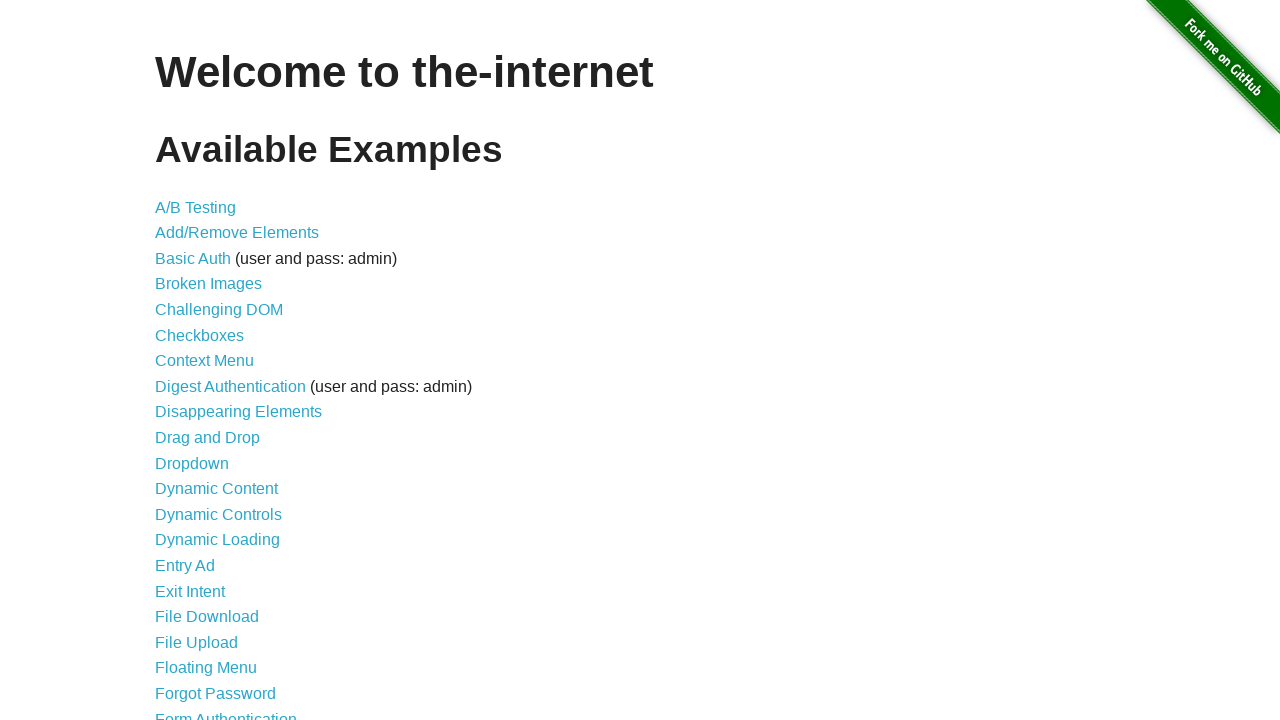

Clicked on the Nested Frames link at (210, 395) on xpath=//a[contains(text(),'Nested Frames')]
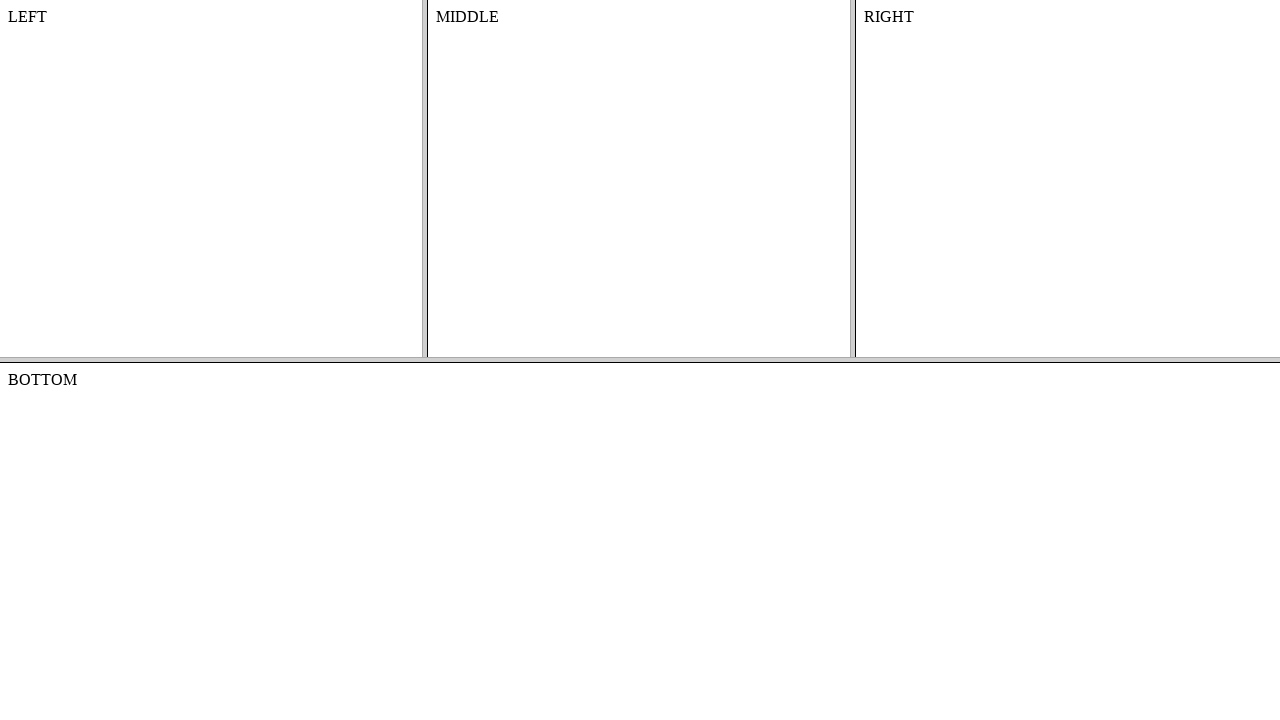

Waited for frames page to load (domcontentloaded)
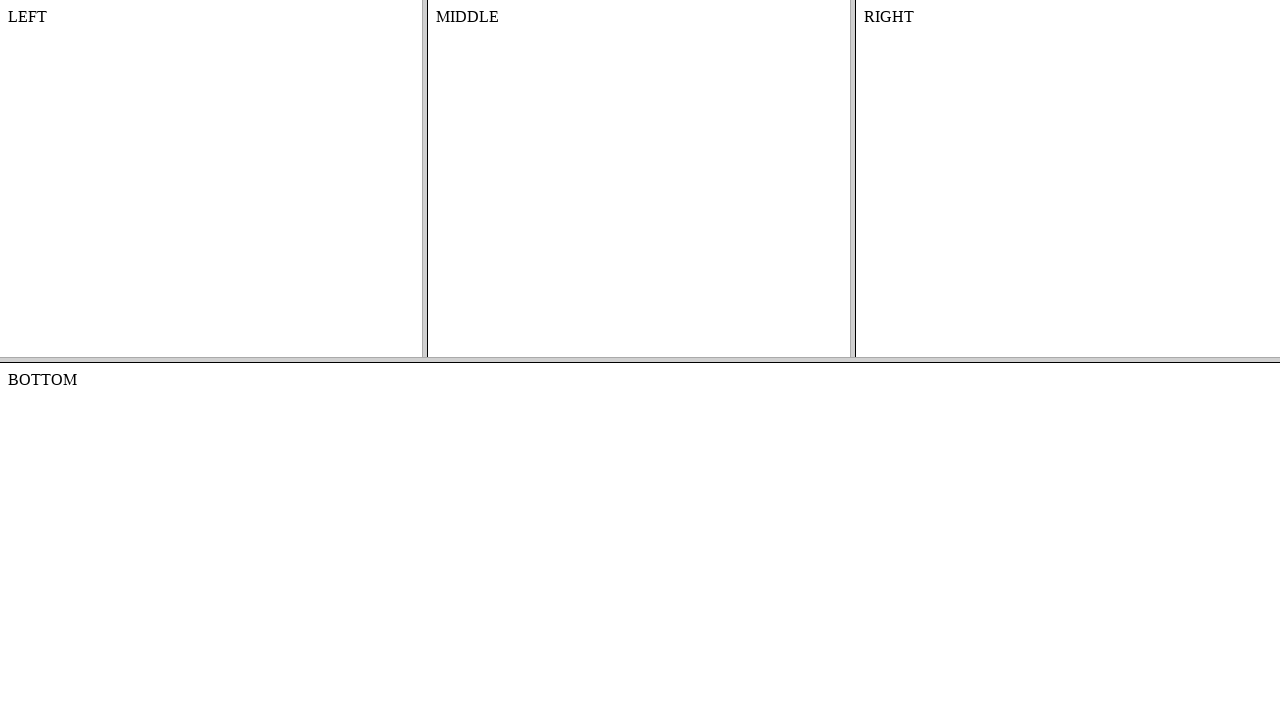

Located top frame (frame-top)
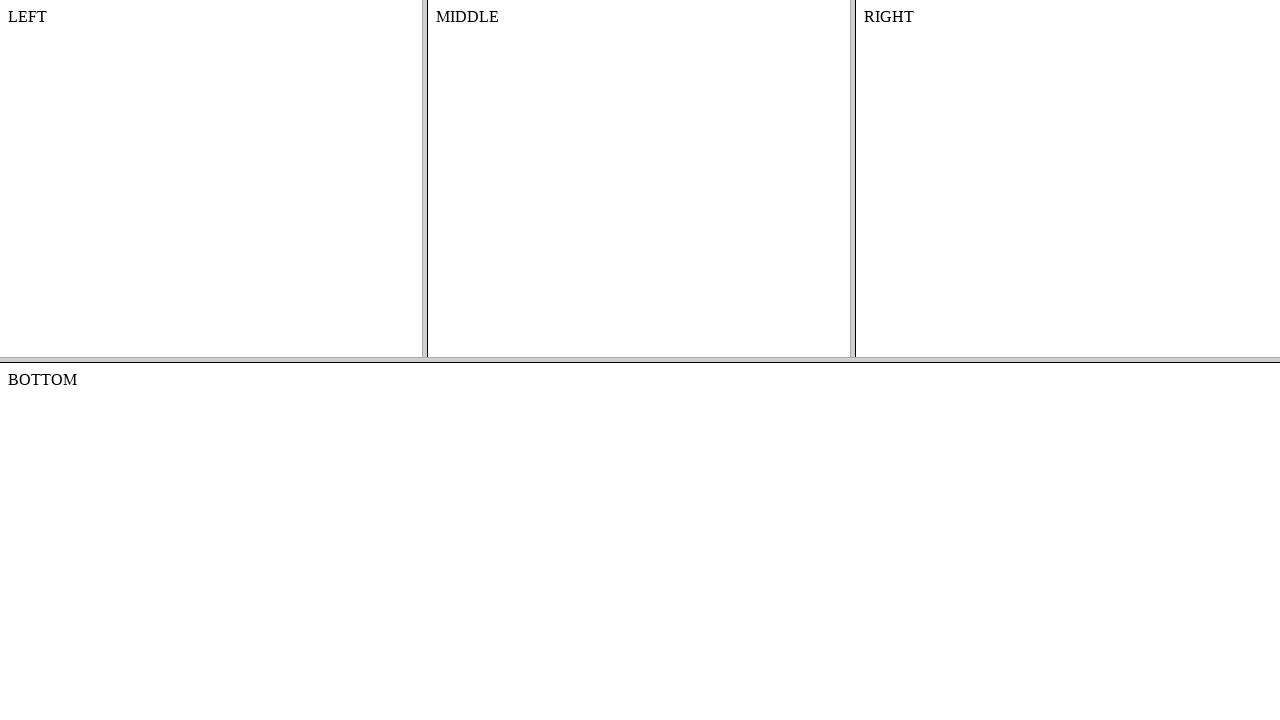

Located middle frame (frame-middle) within top frame
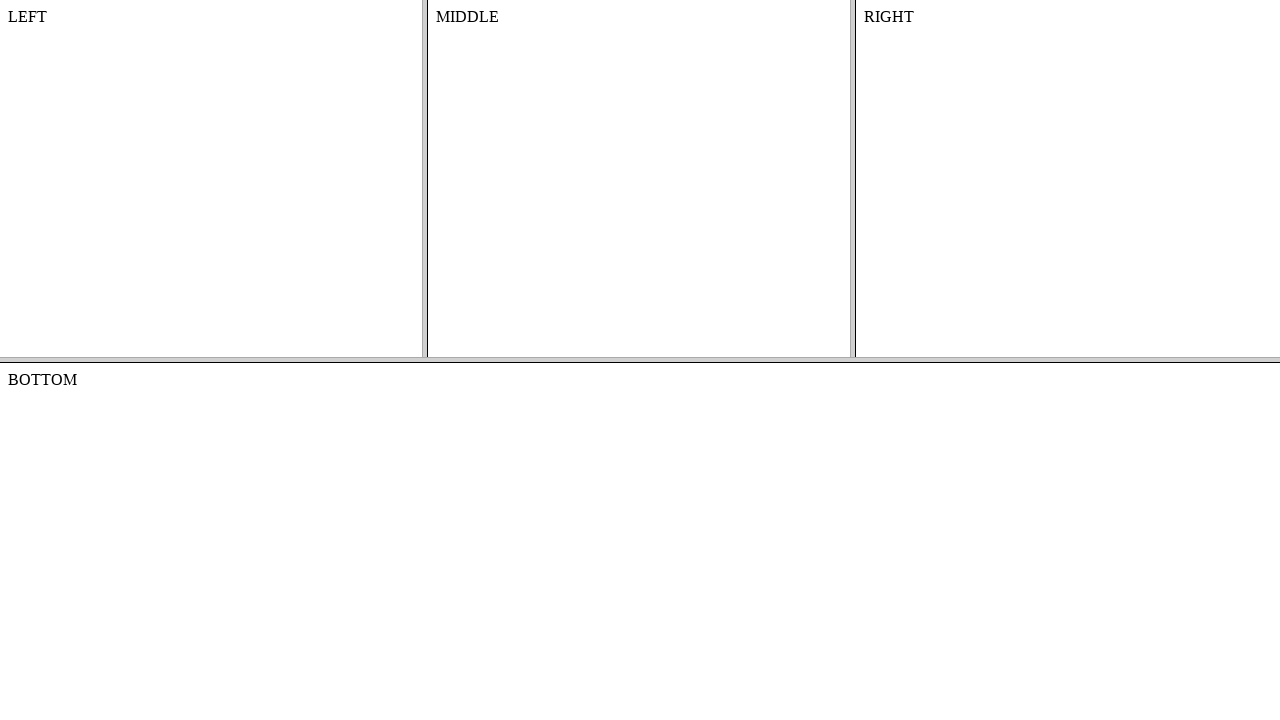

Verified content element (#content) is accessible in nested frame
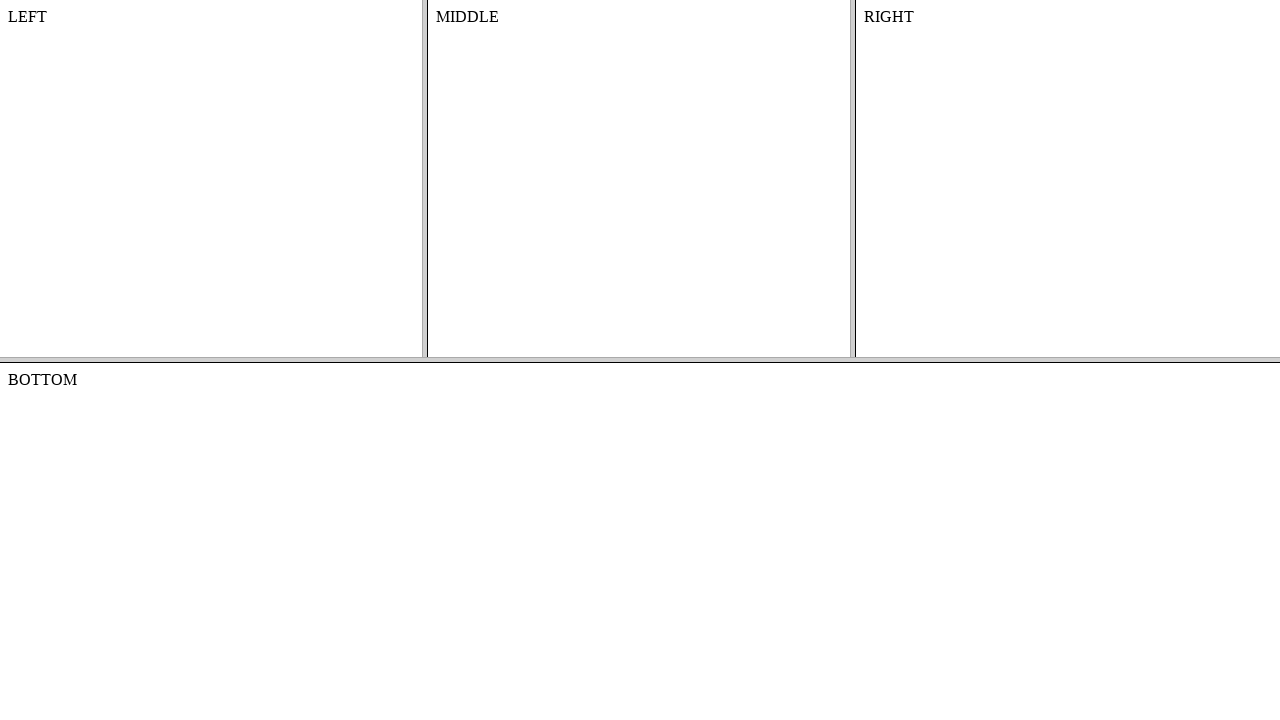

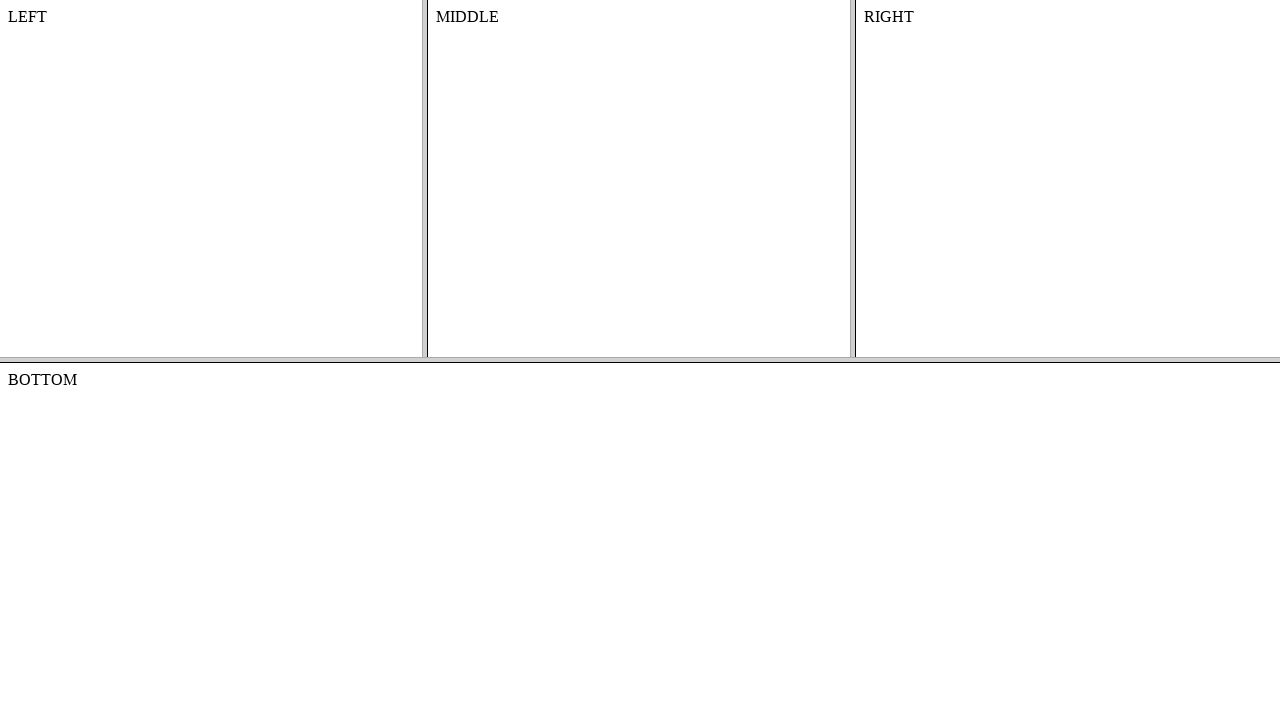